Tests textarea input by filling it with text and verifying the displayed value

Starting URL: https://test-with-me-app.vercel.app/learning/web-elements/elements/input

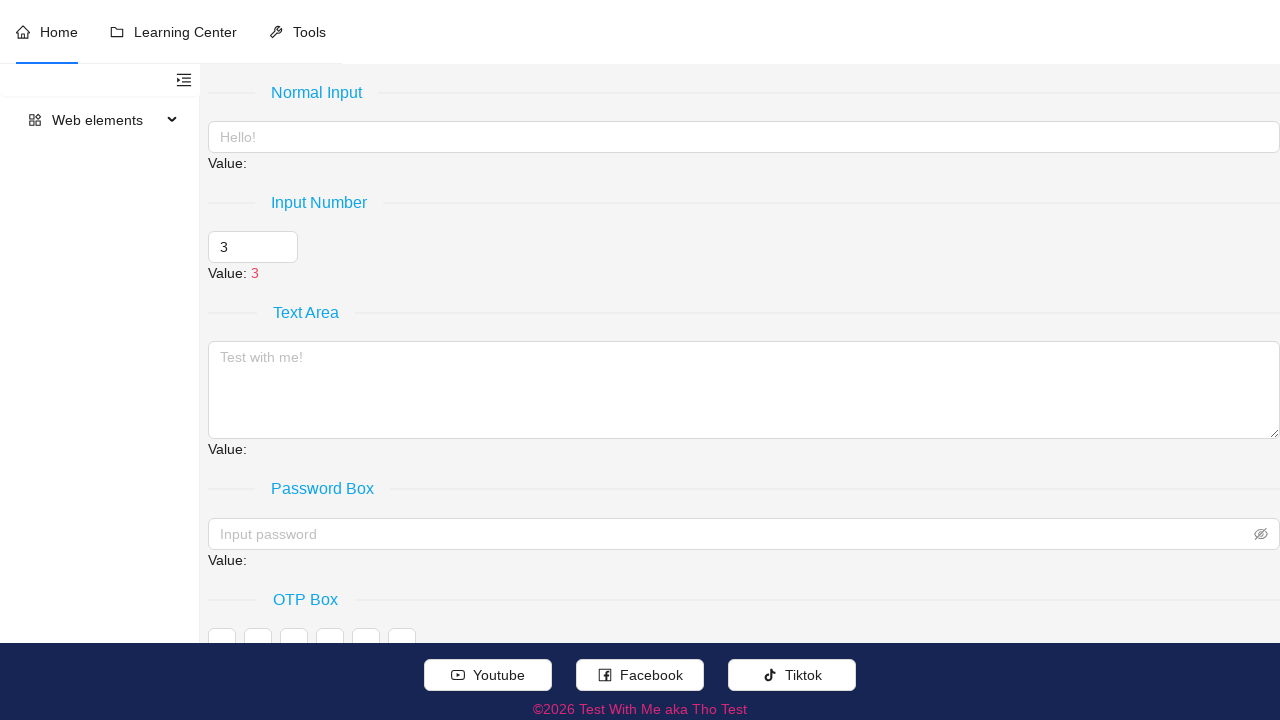

Filled textarea with 'Test With Me' on (//span[.//text()[normalize-space()='Text Area']]/following::textarea)[1]
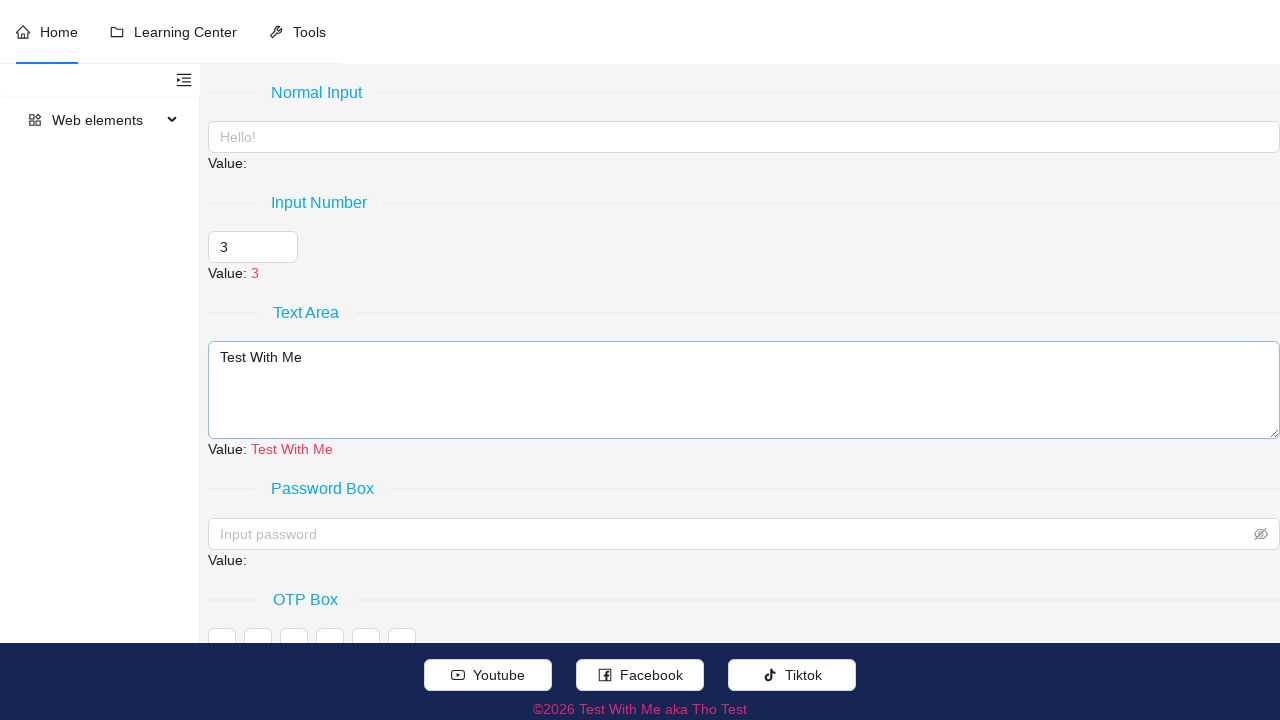

Pressed Enter key
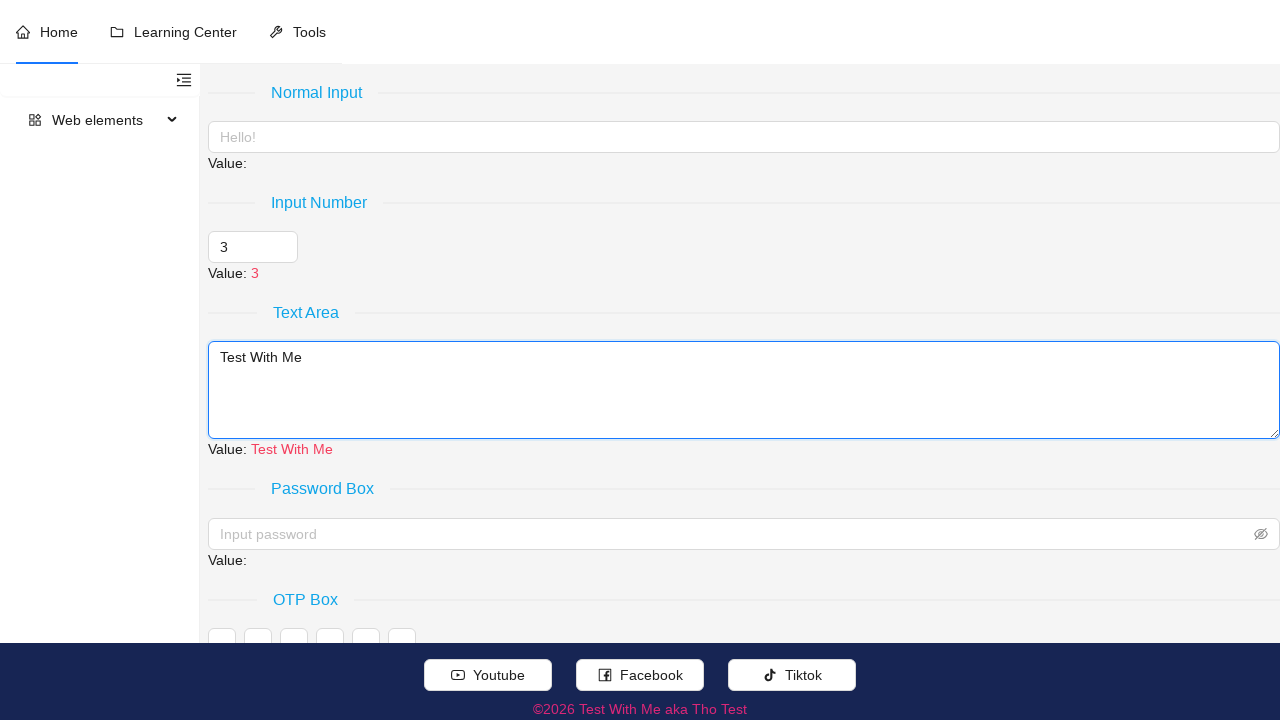

Verified text 'Value: Test With Me' is displayed
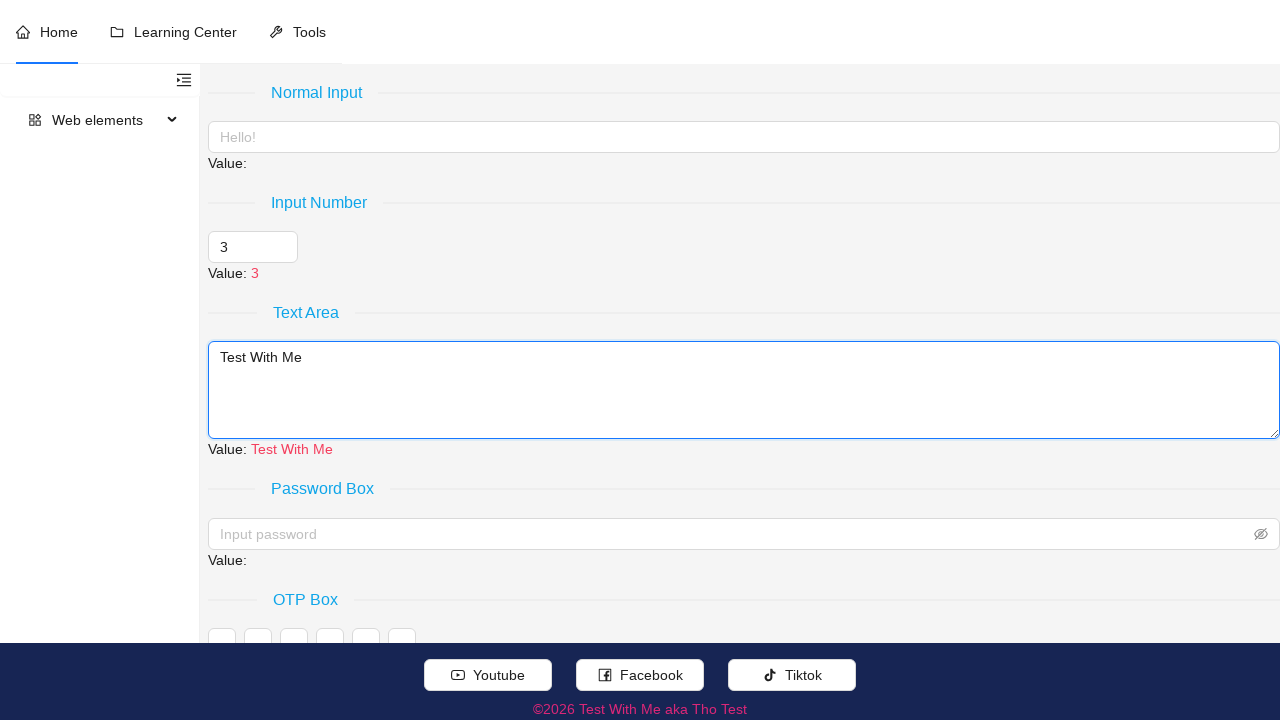

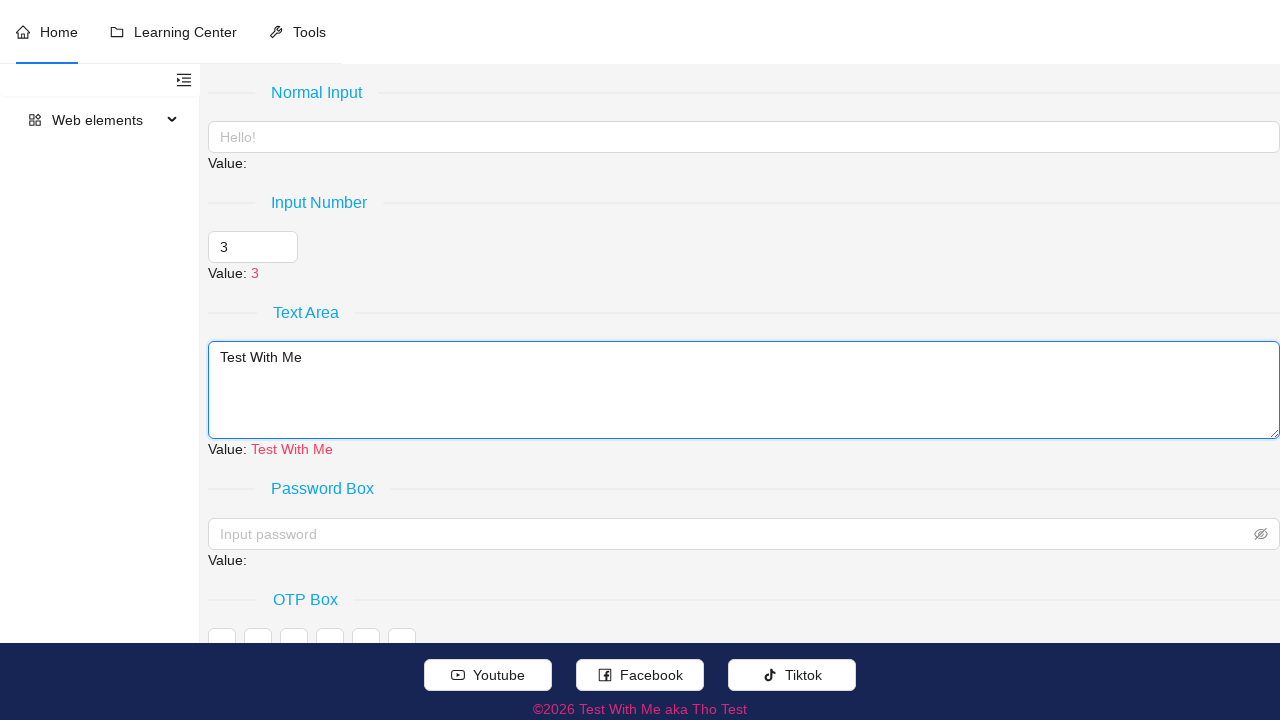